Tests a random number guessing game by selecting a build version, rolling the dice, entering an invalid string input instead of a number, and verifying the error message "Not a number!" is displayed.

Starting URL: https://testsheepnz.github.io/random-number.html

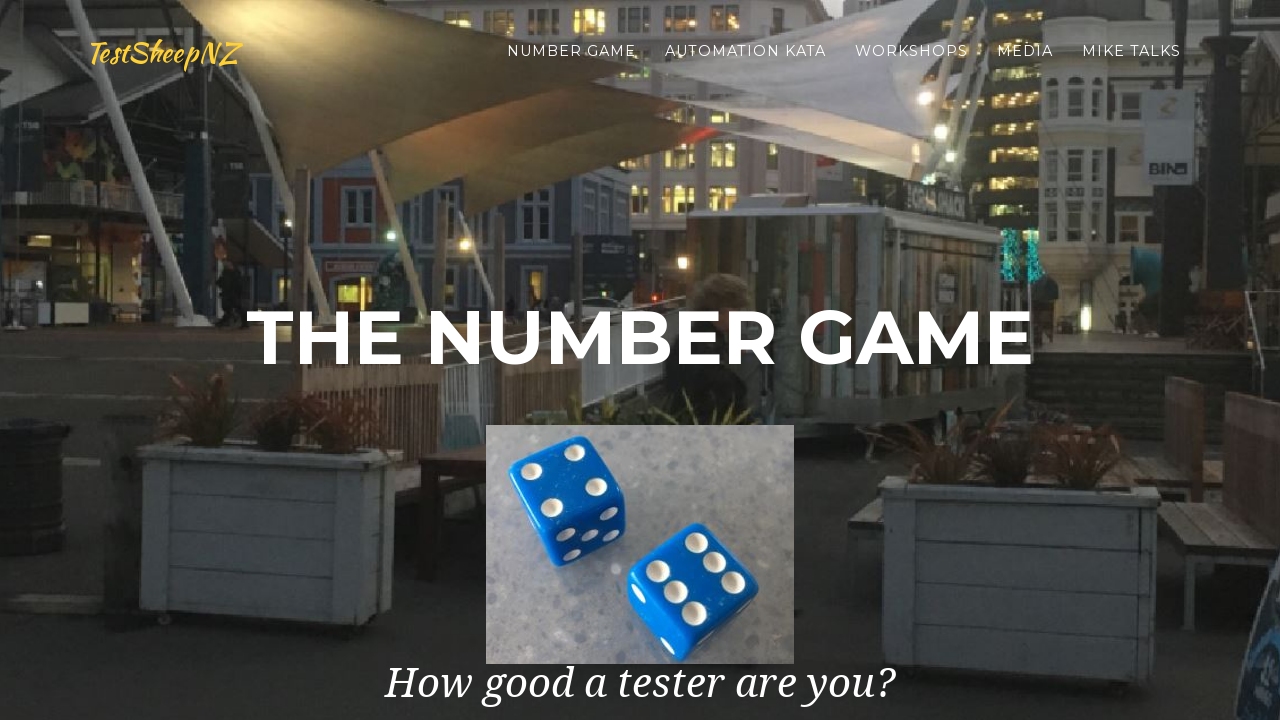

Scrolled to bottom of page
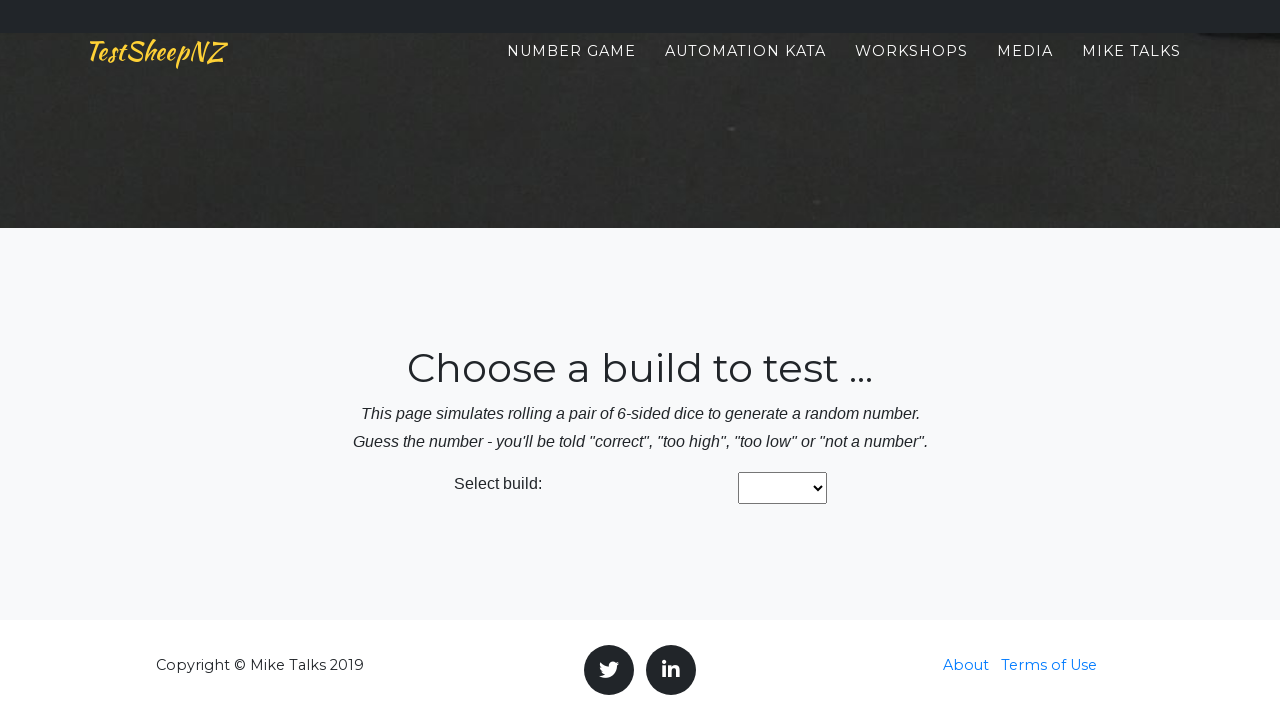

Selected build version from dropdown at index 1 on #buildNumber
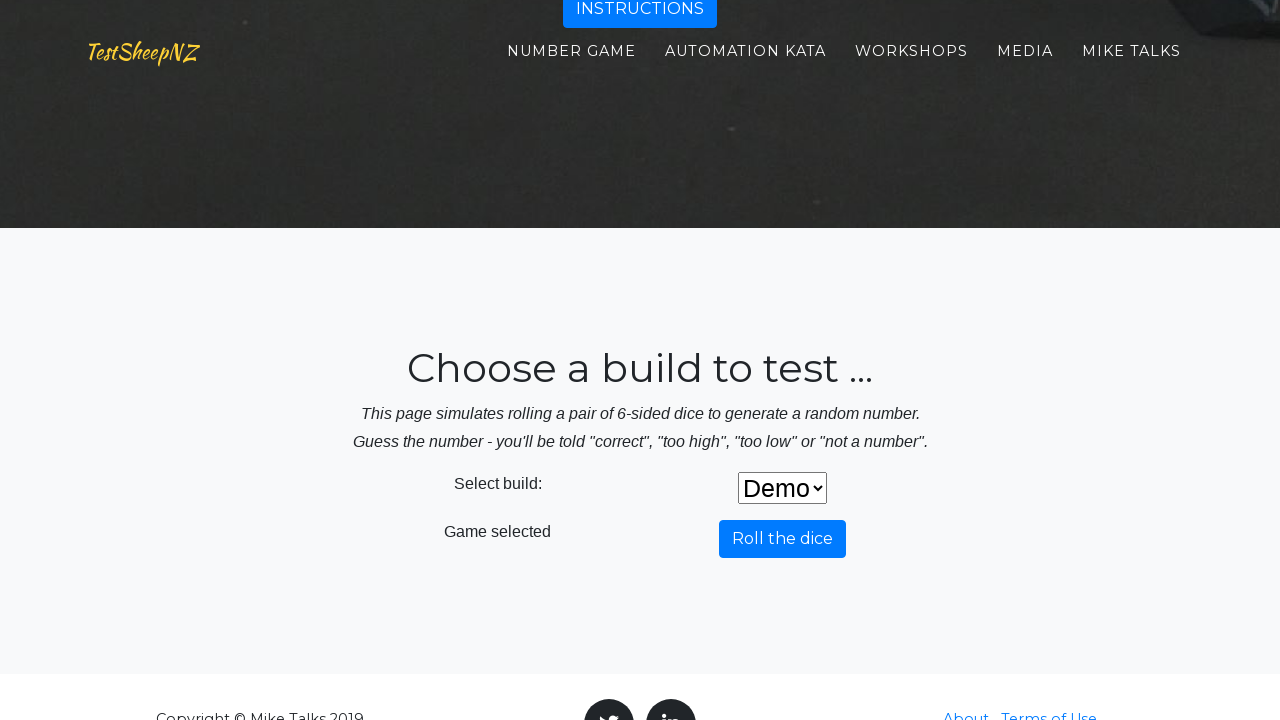

Clicked roll dice button at (782, 539) on #rollDiceButton
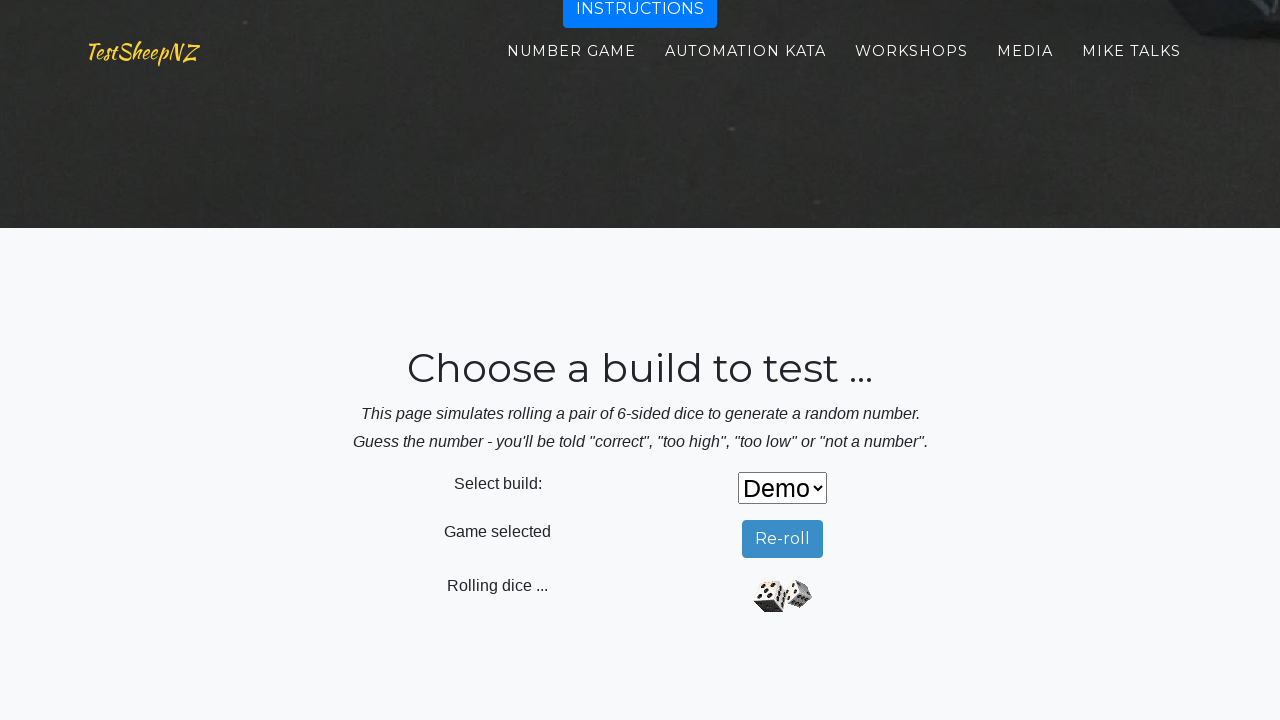

Waited for dice roll to complete
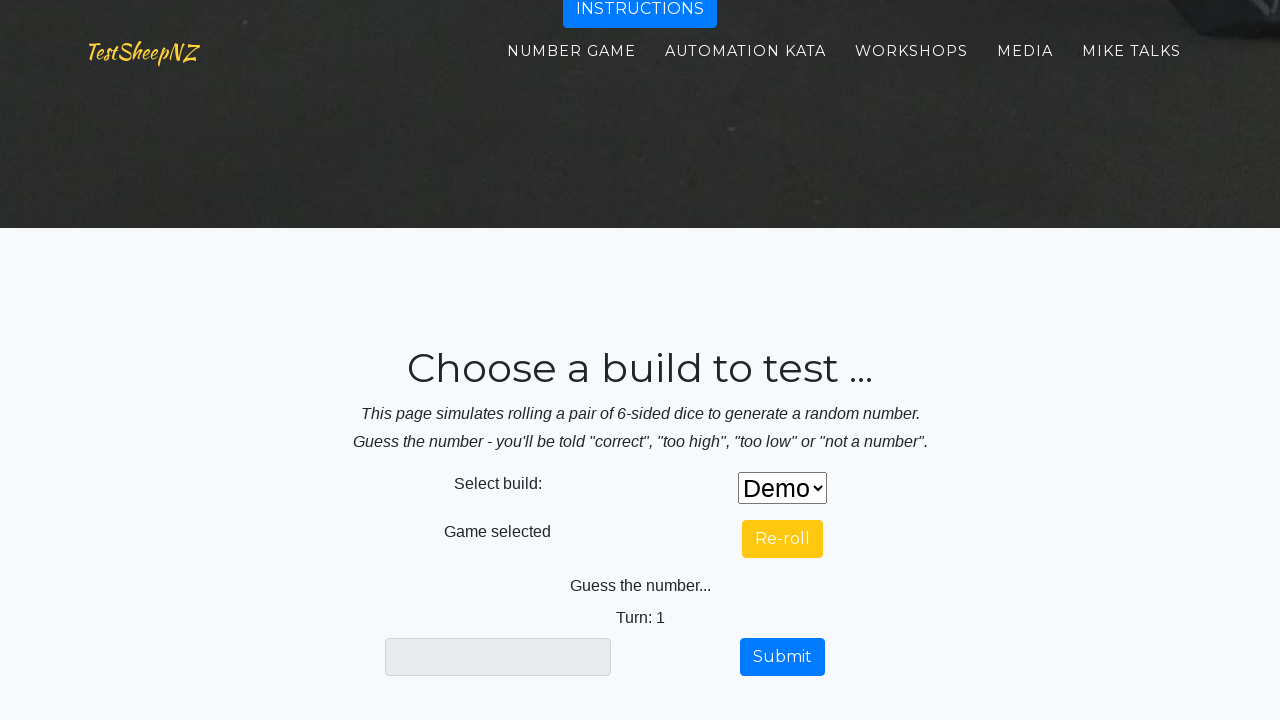

Entered invalid string 'string' in number guess field on #numberGuess
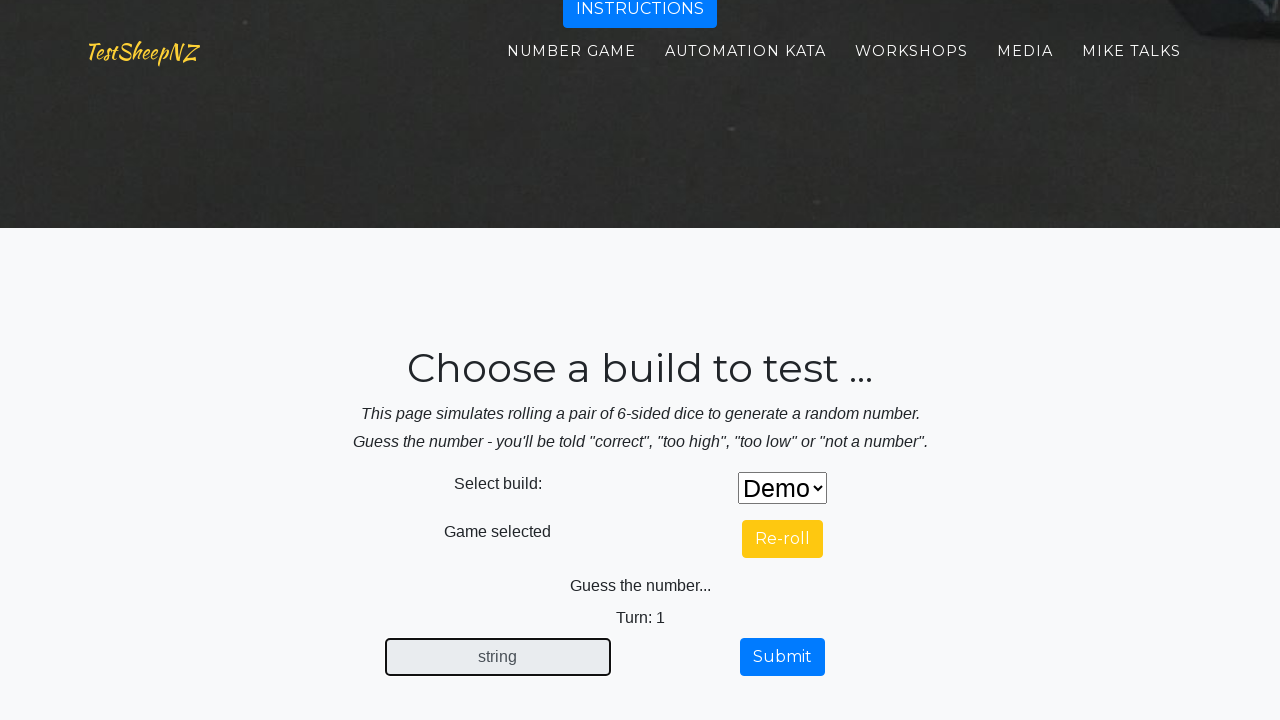

Clicked submit button at (782, 657) on #submitButton
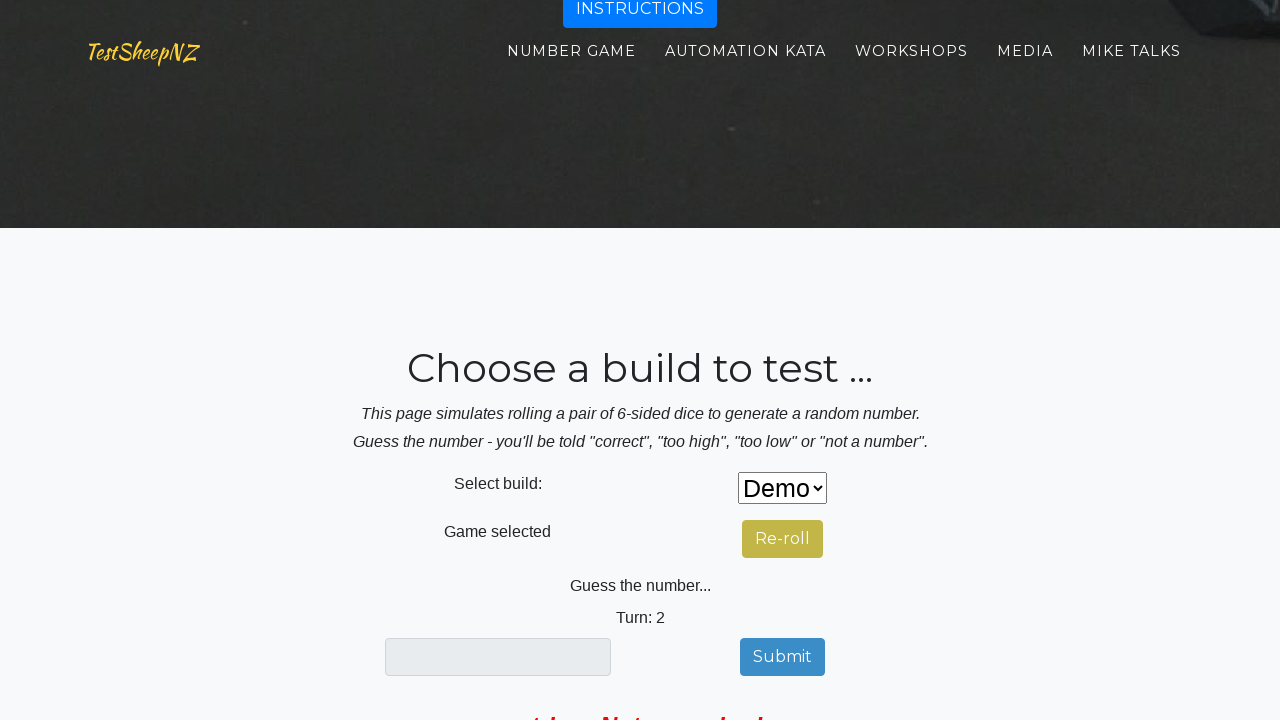

Waited for feedback label to appear
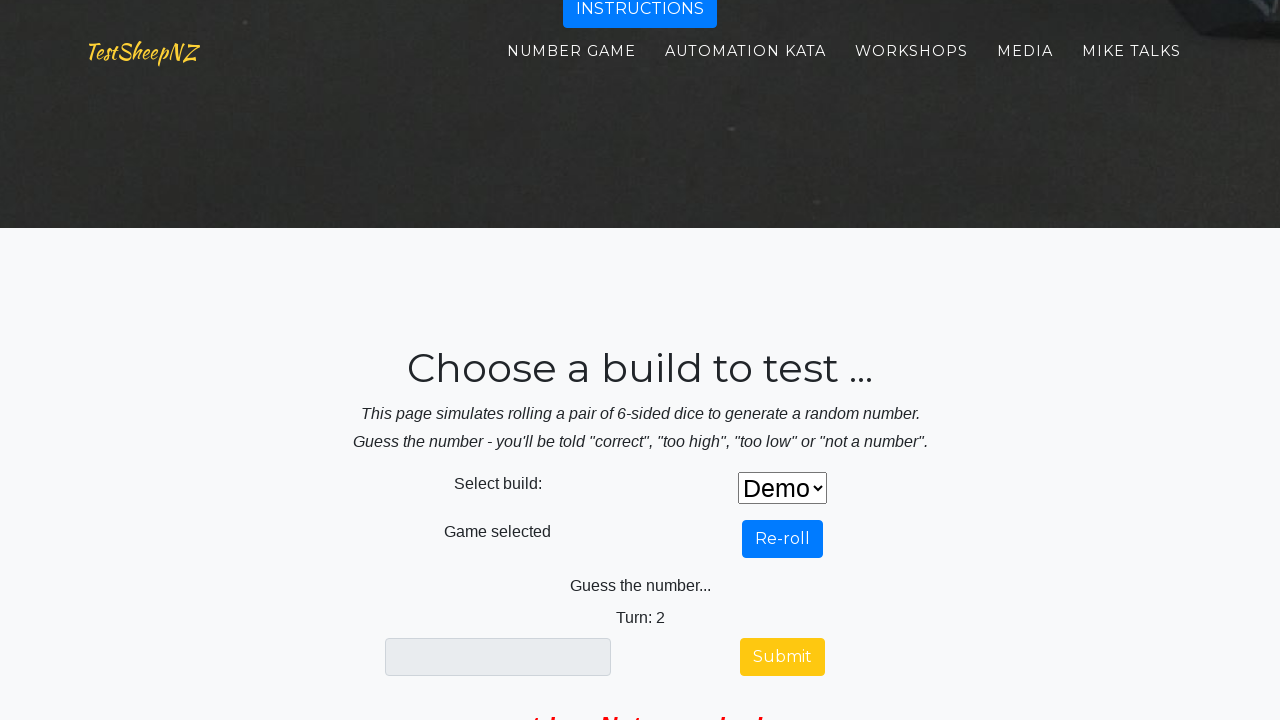

Verified error message 'Not a number!' is displayed
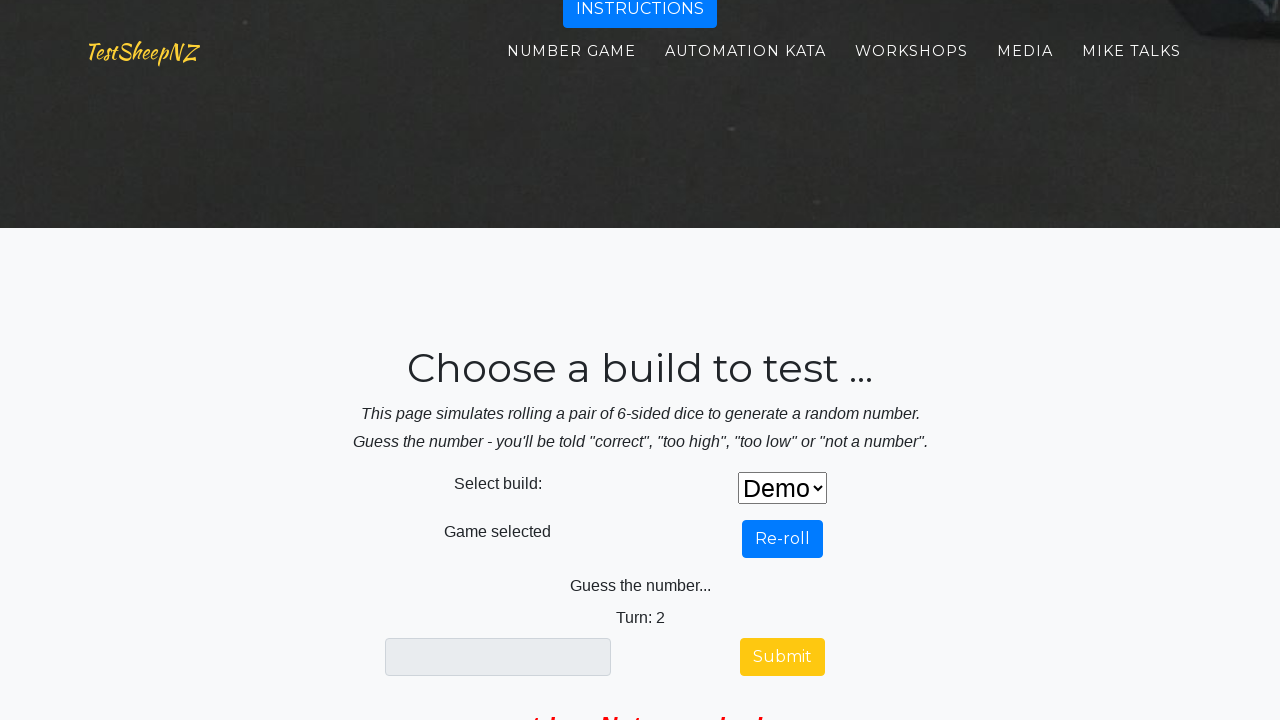

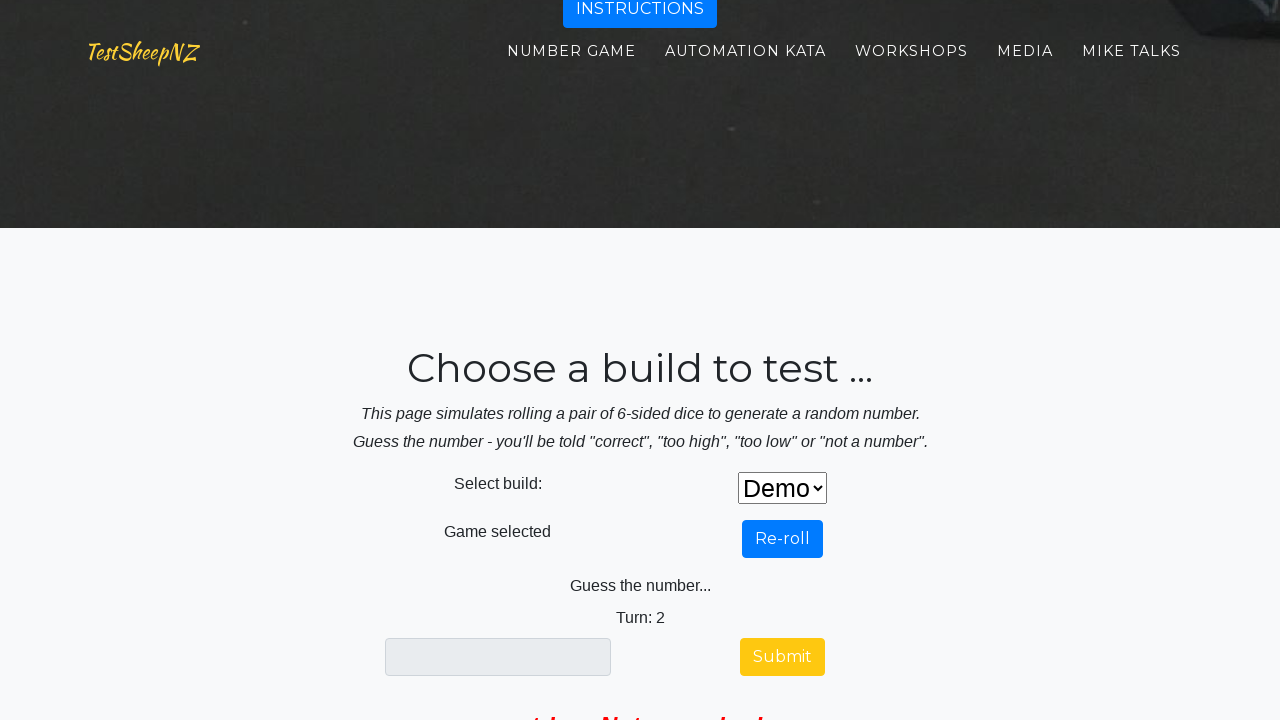